Tests confirmation alert functionality by clicking a button to trigger a confirmation dialog and accepting it

Starting URL: https://training-support.net/webelements/alerts

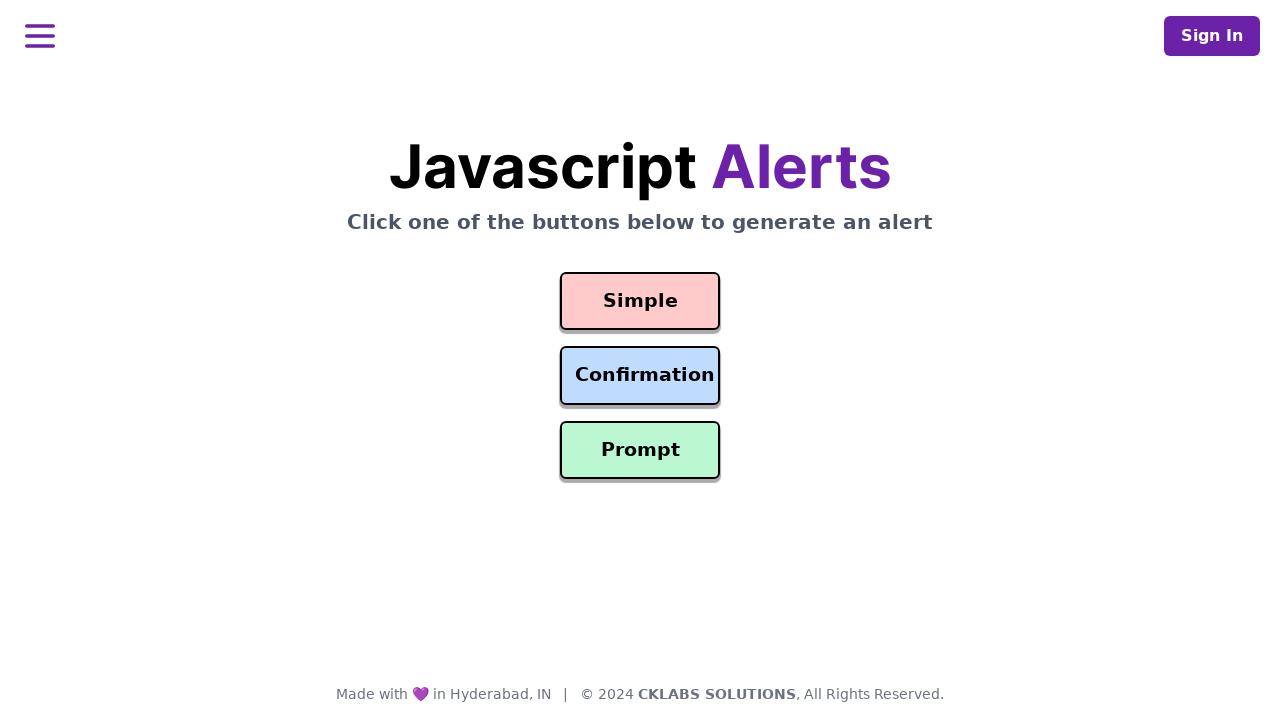

Set up dialog handler to accept confirmation alerts
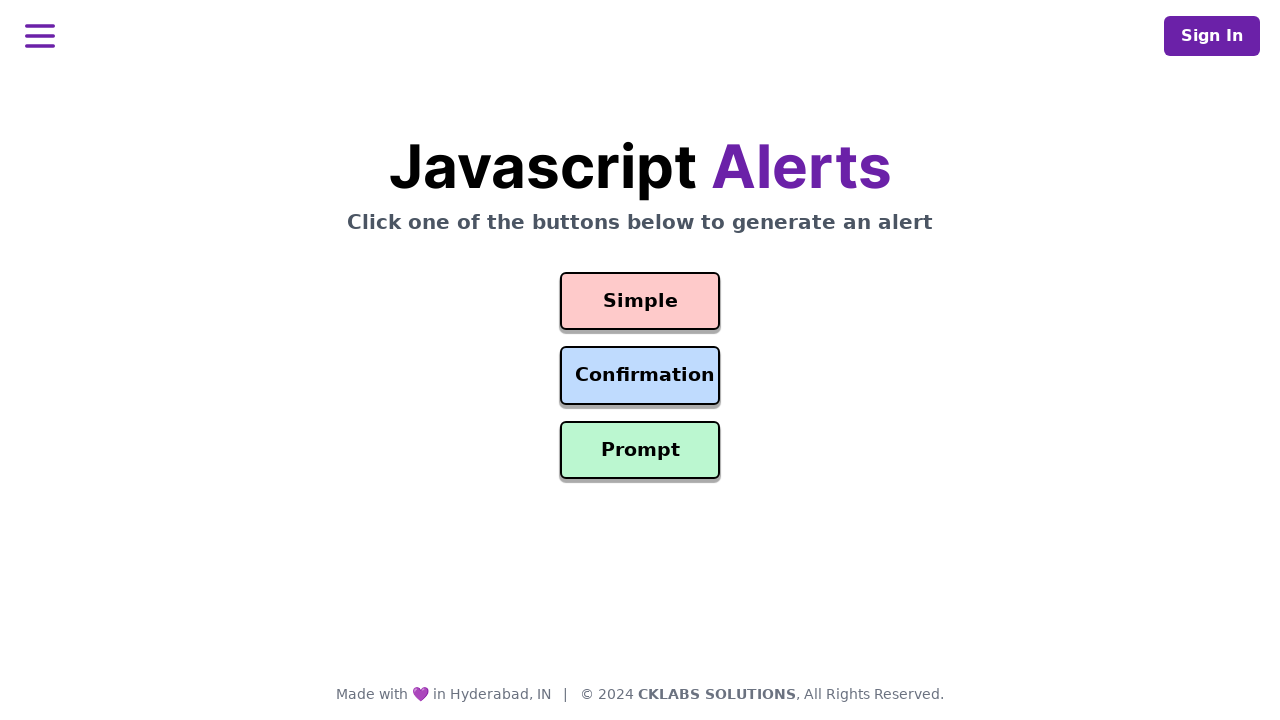

Clicked confirmation button to trigger alert at (640, 376) on #confirmation
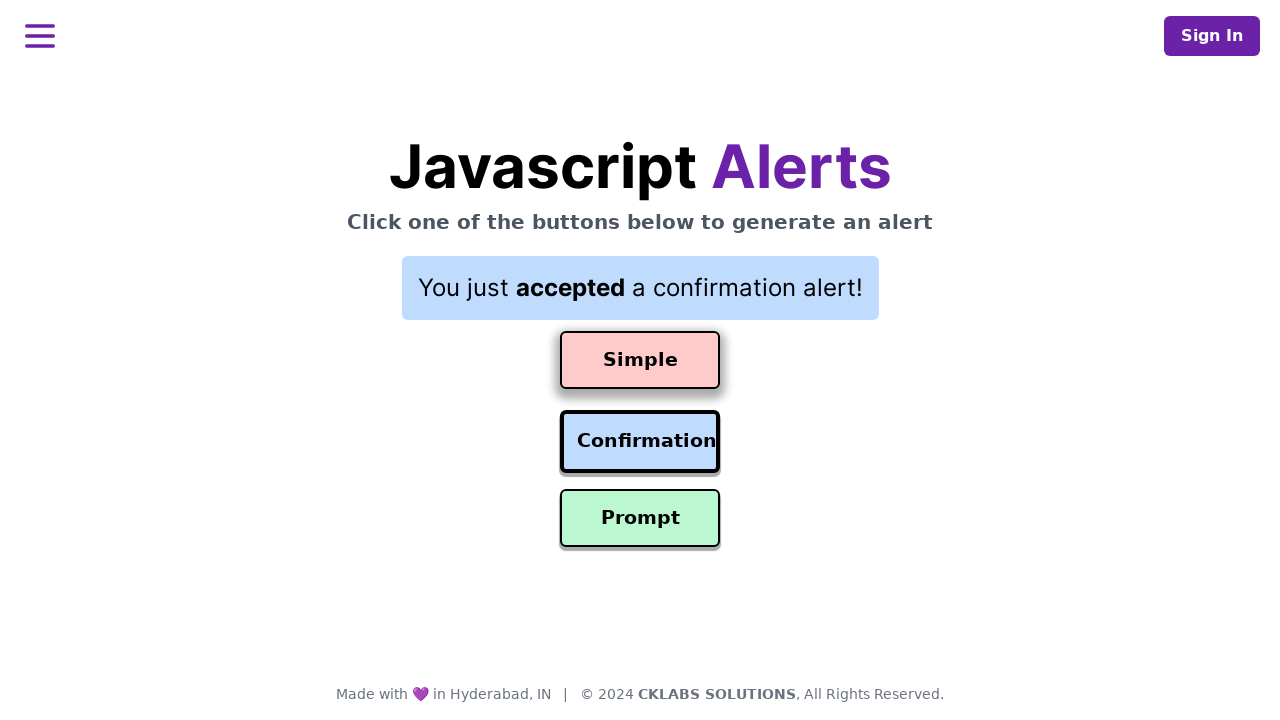

Waited for confirmation alert to be processed
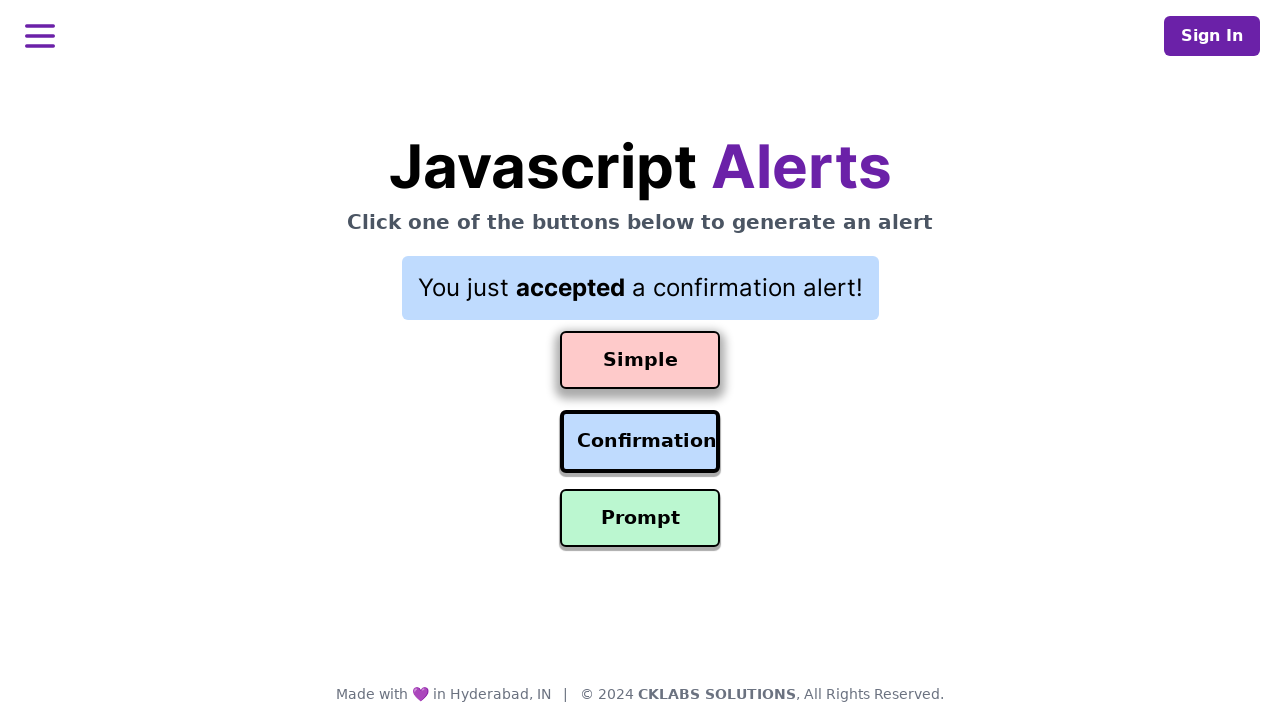

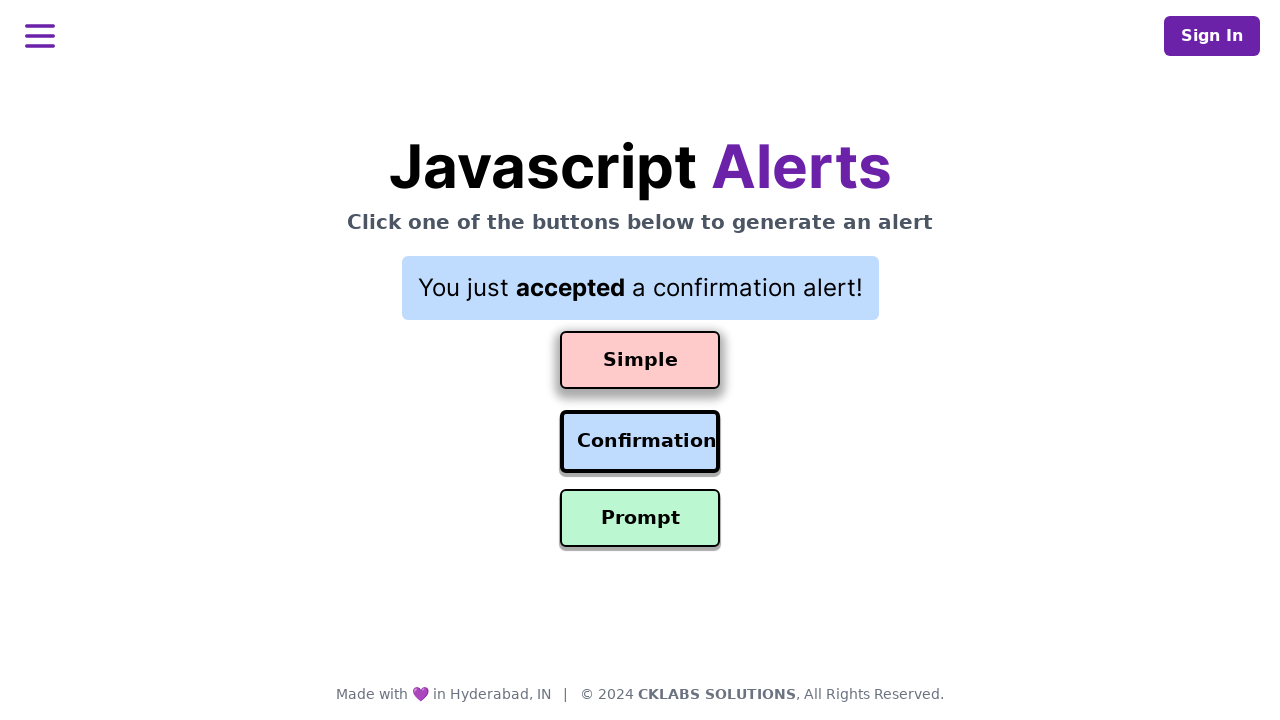